Navigates to an Angular demo application and clicks on the library link while monitoring network activity

Starting URL: https://rahulshettyacademy.com/angularAppdemo/

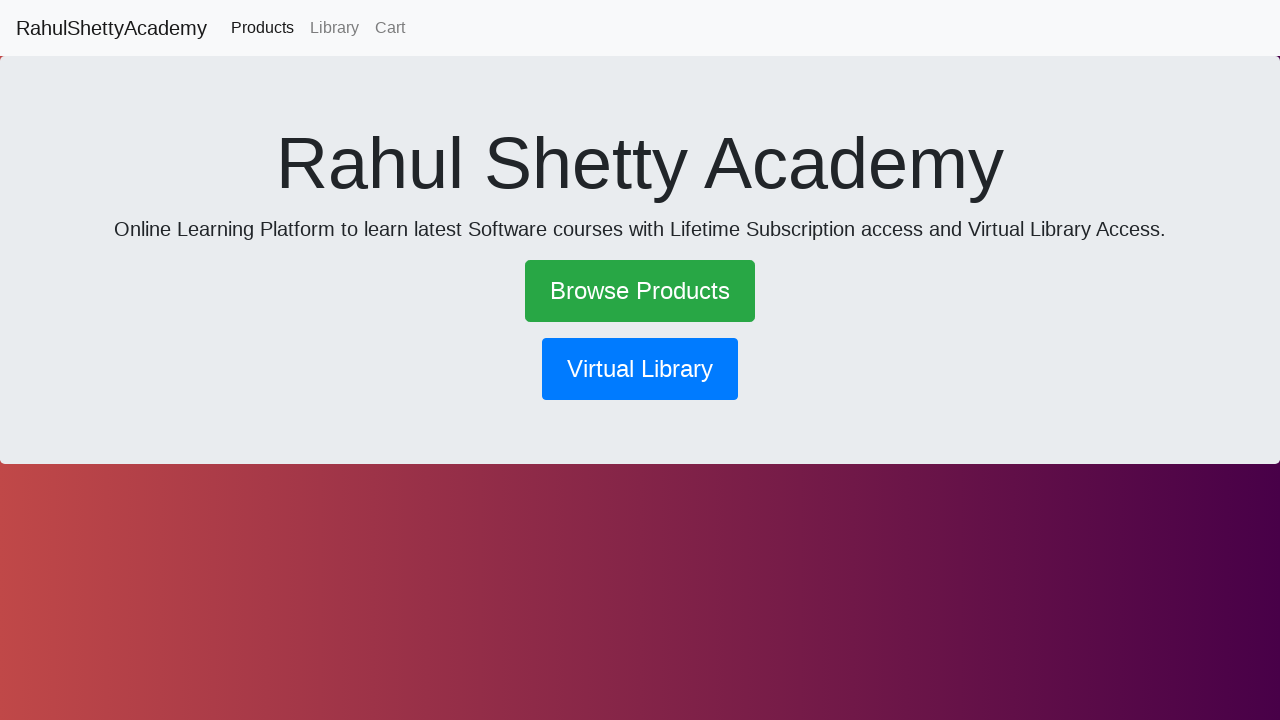

Clicked on the library link at (334, 28) on a[routerlink*='library']
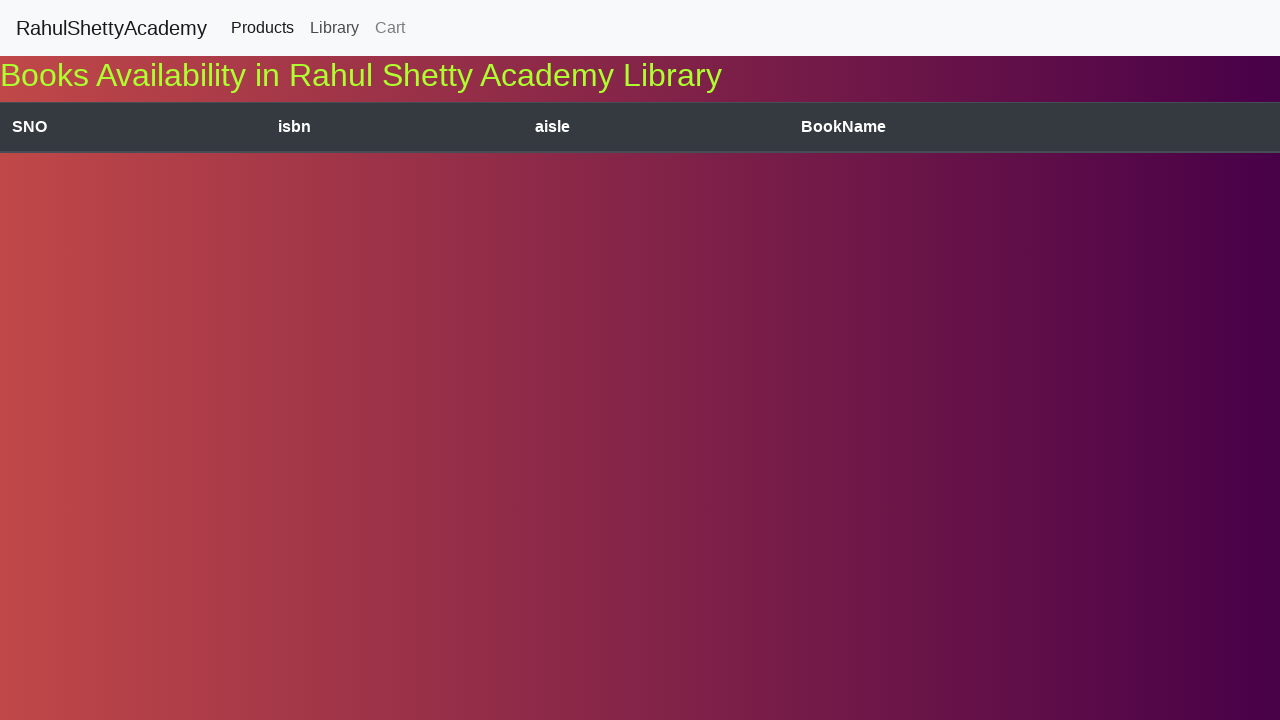

Waited for network to become idle after navigation
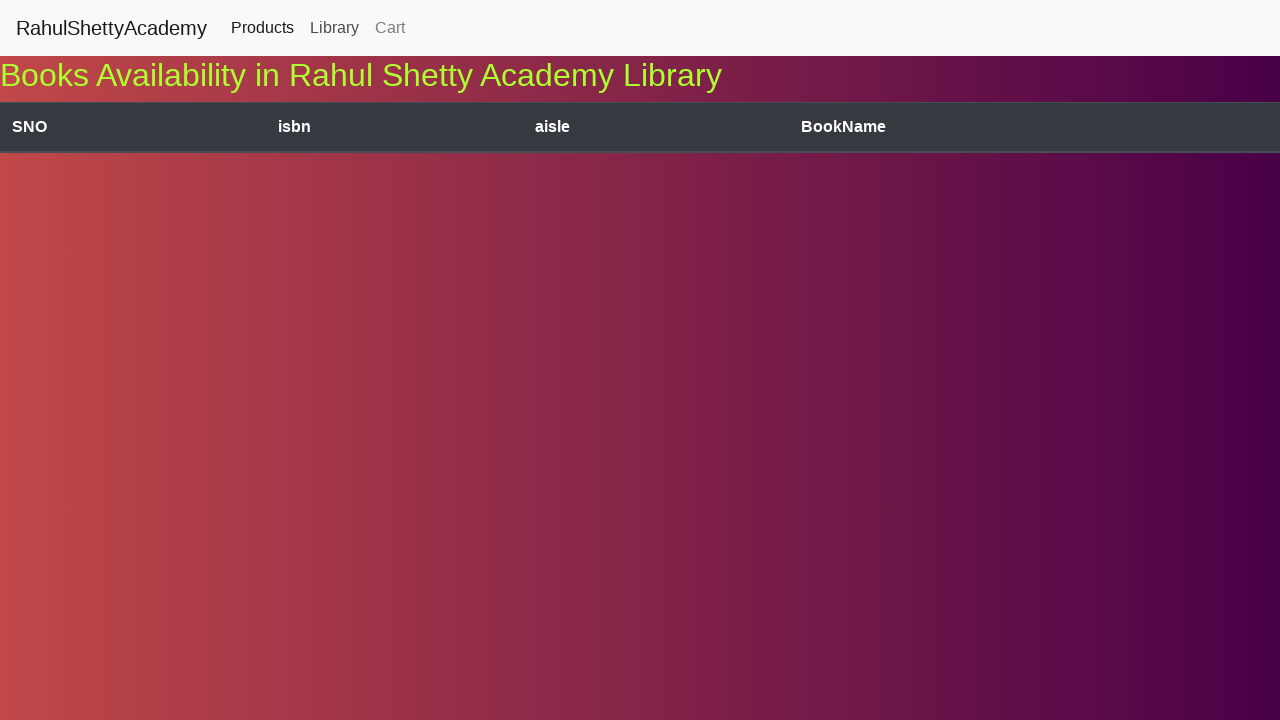

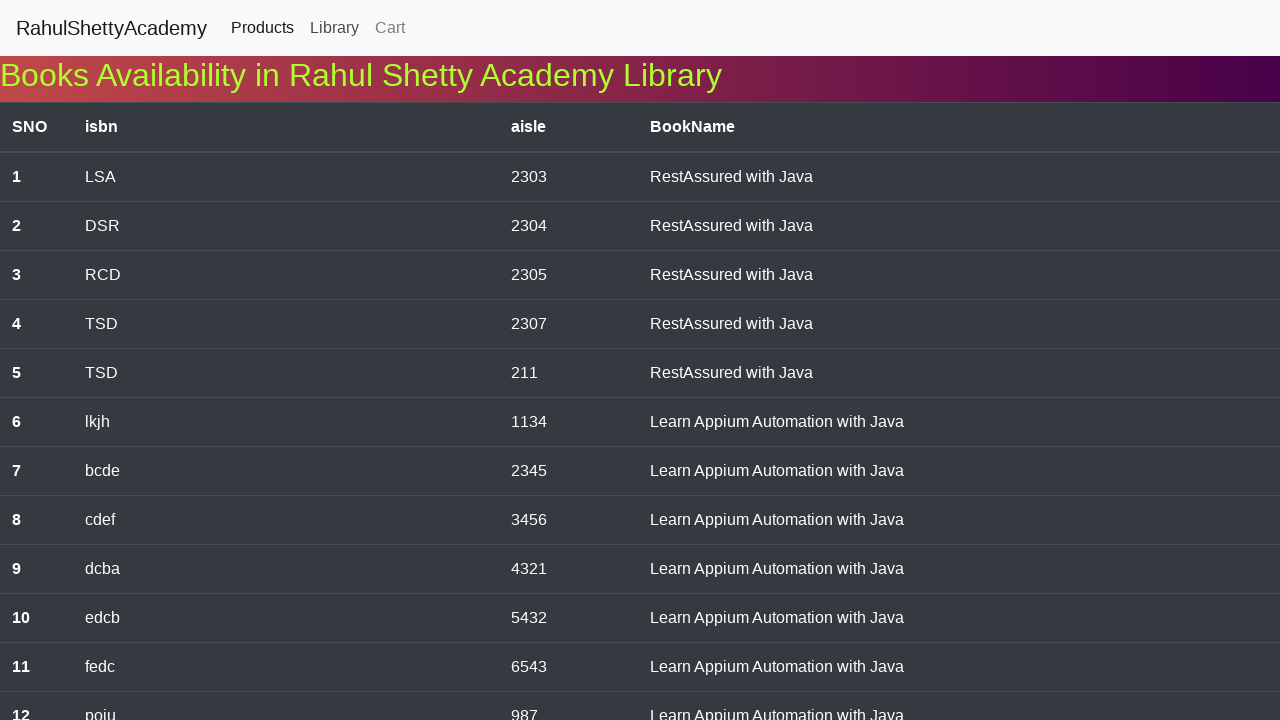